Tests multi-window handling by clicking a link that opens a new window, switching to the new window to verify content, then switching back to the parent window

Starting URL: https://the-internet.herokuapp.com/windows

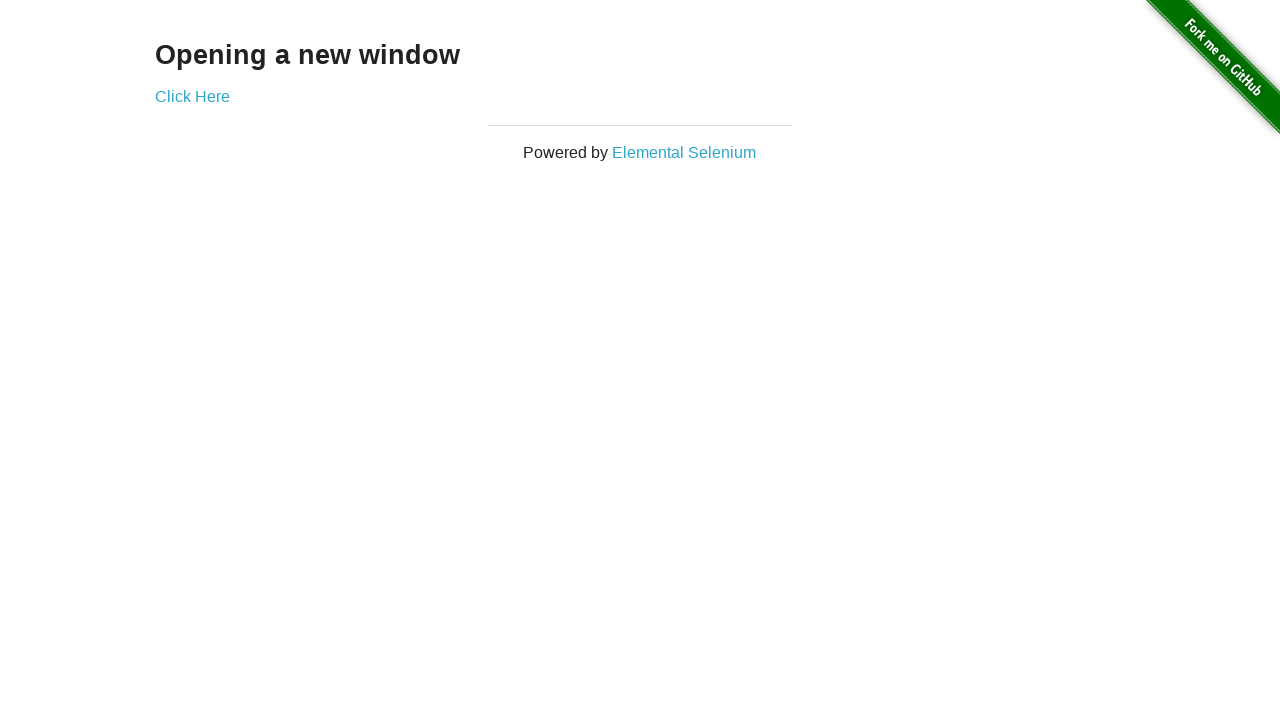

Clicked 'Click Here' link to open new window at (192, 96) on xpath=//a[contains(text(),'Click Here')]
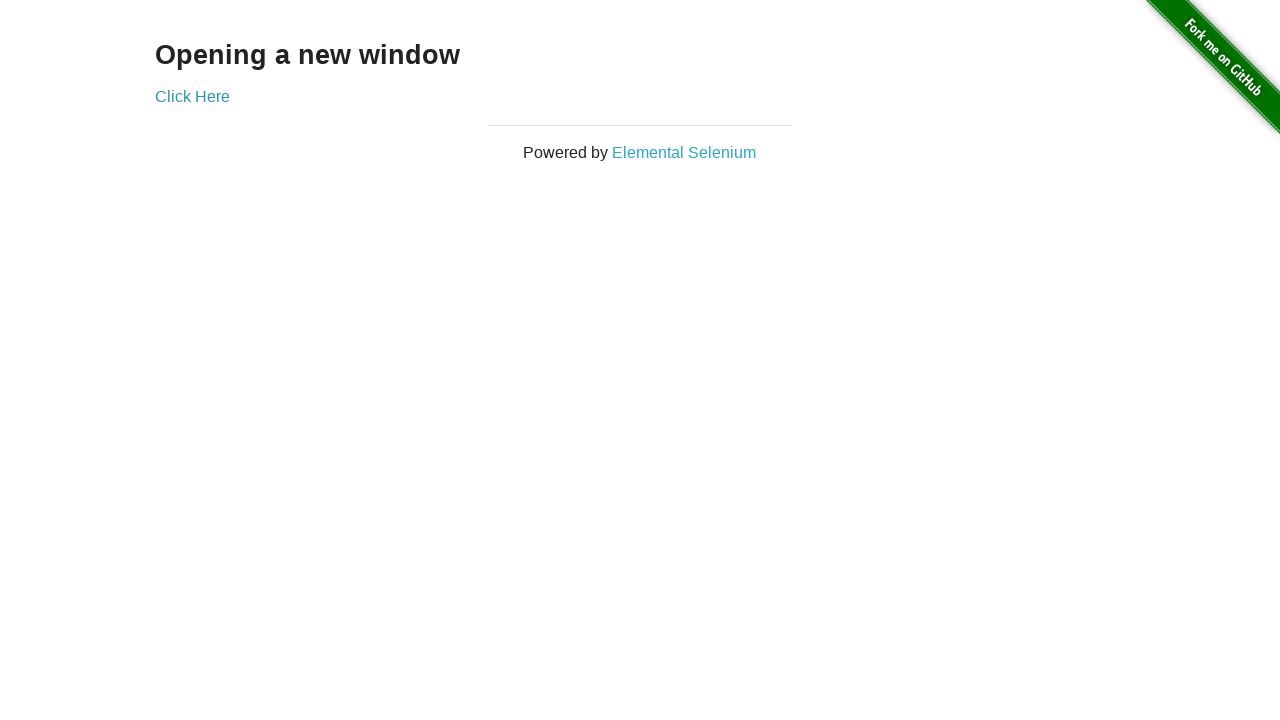

New window opened and captured
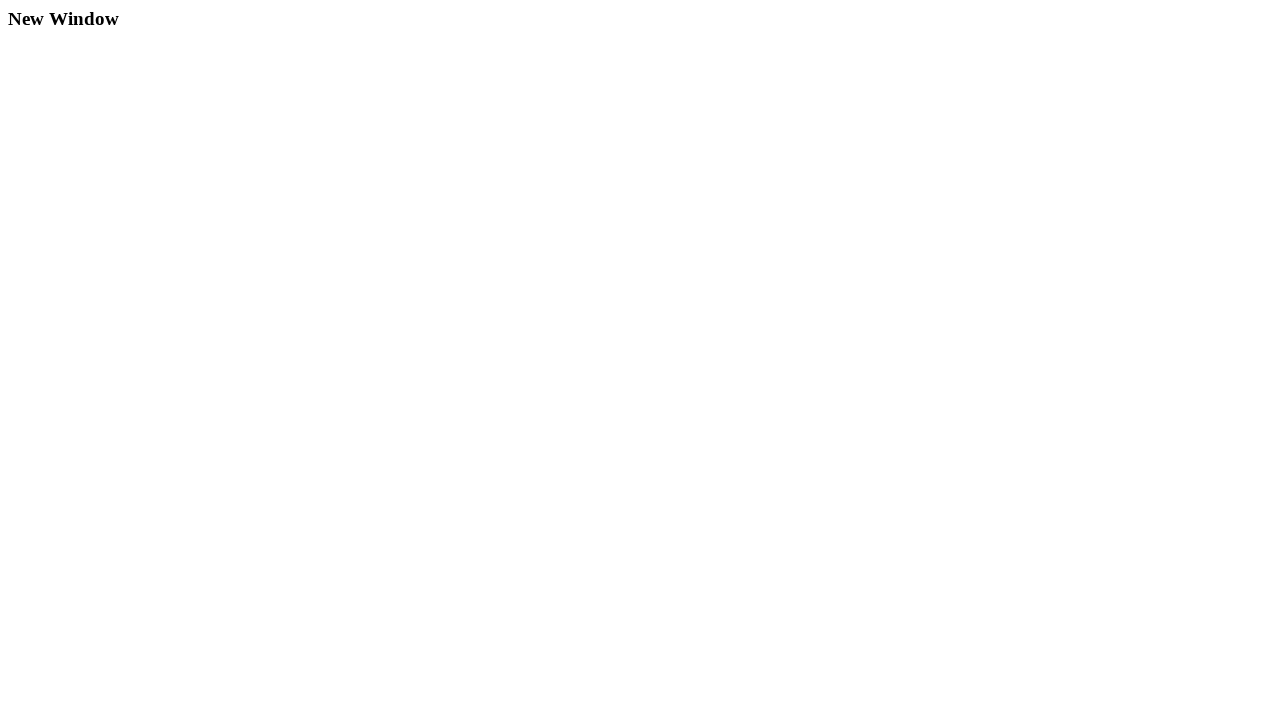

New window loaded and 'New Window' heading verified
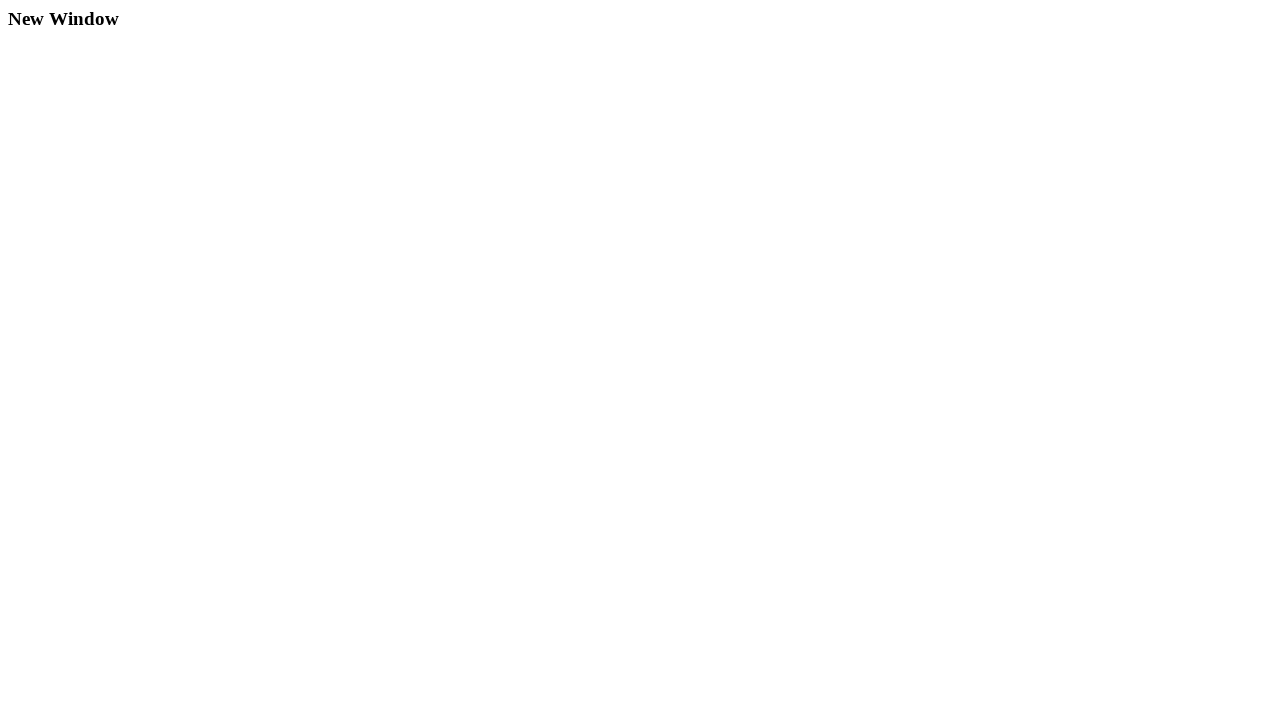

Switched back to parent window
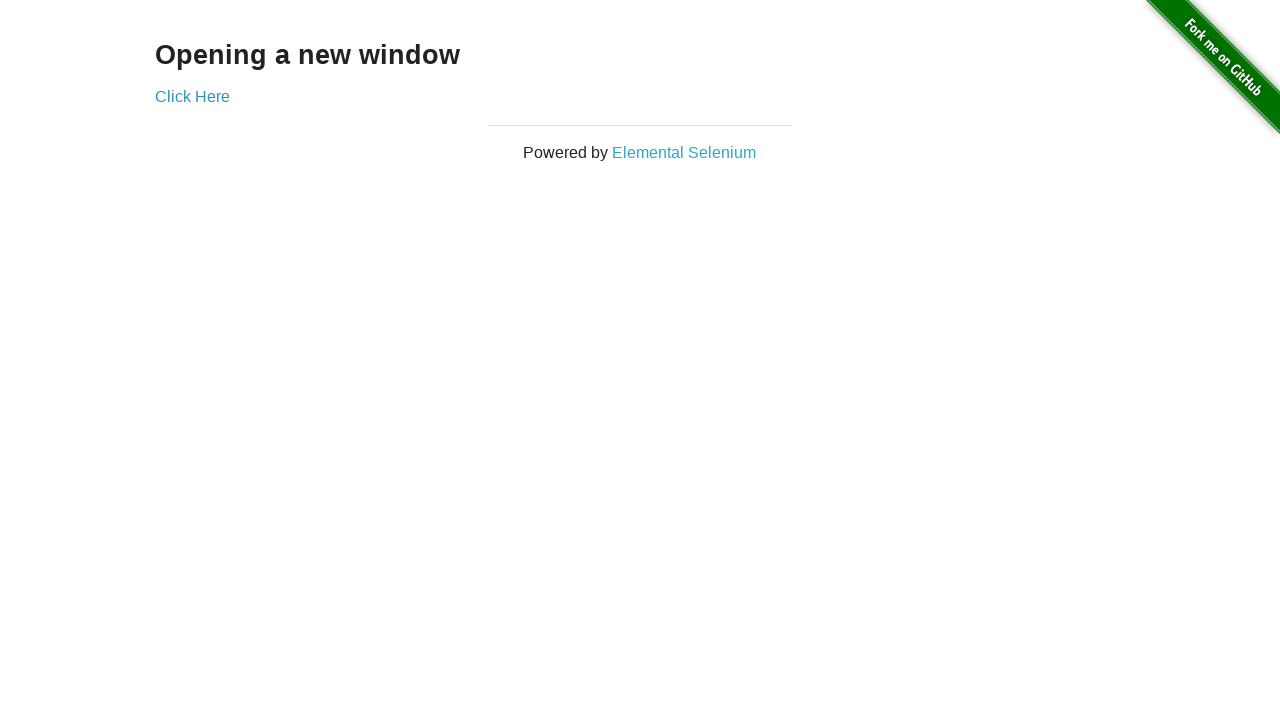

Parent window content verified with h3 heading present
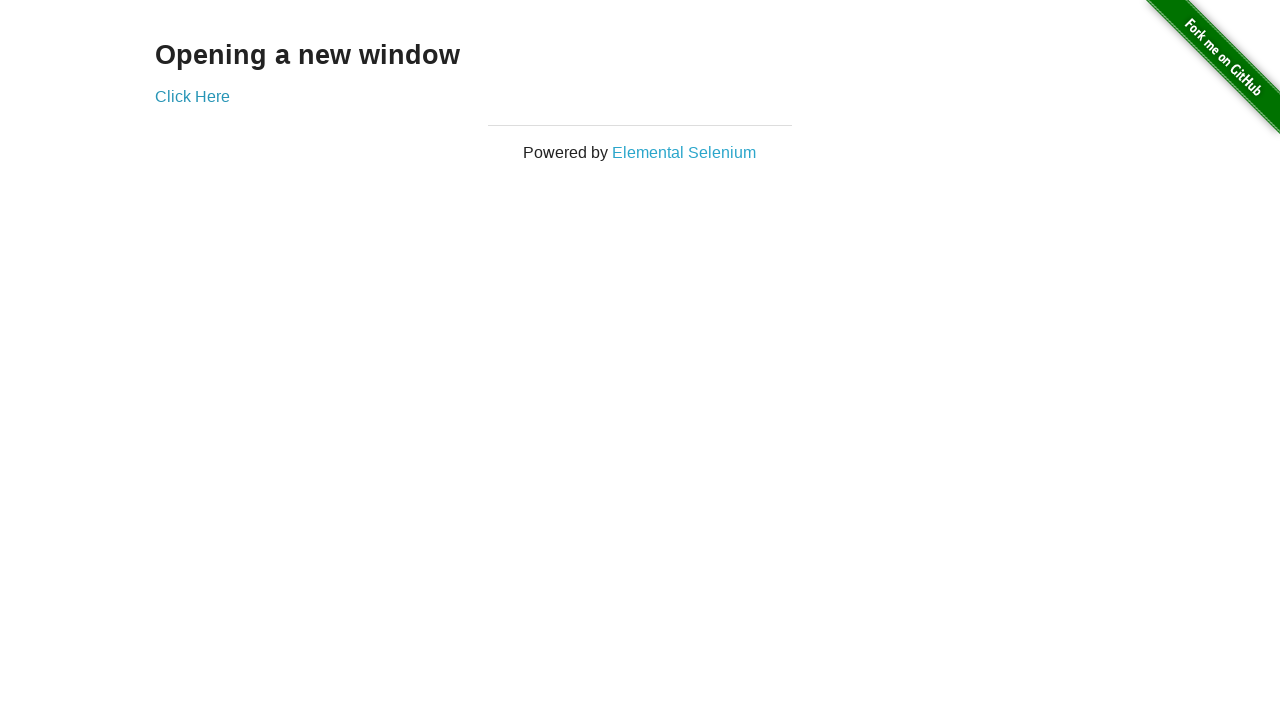

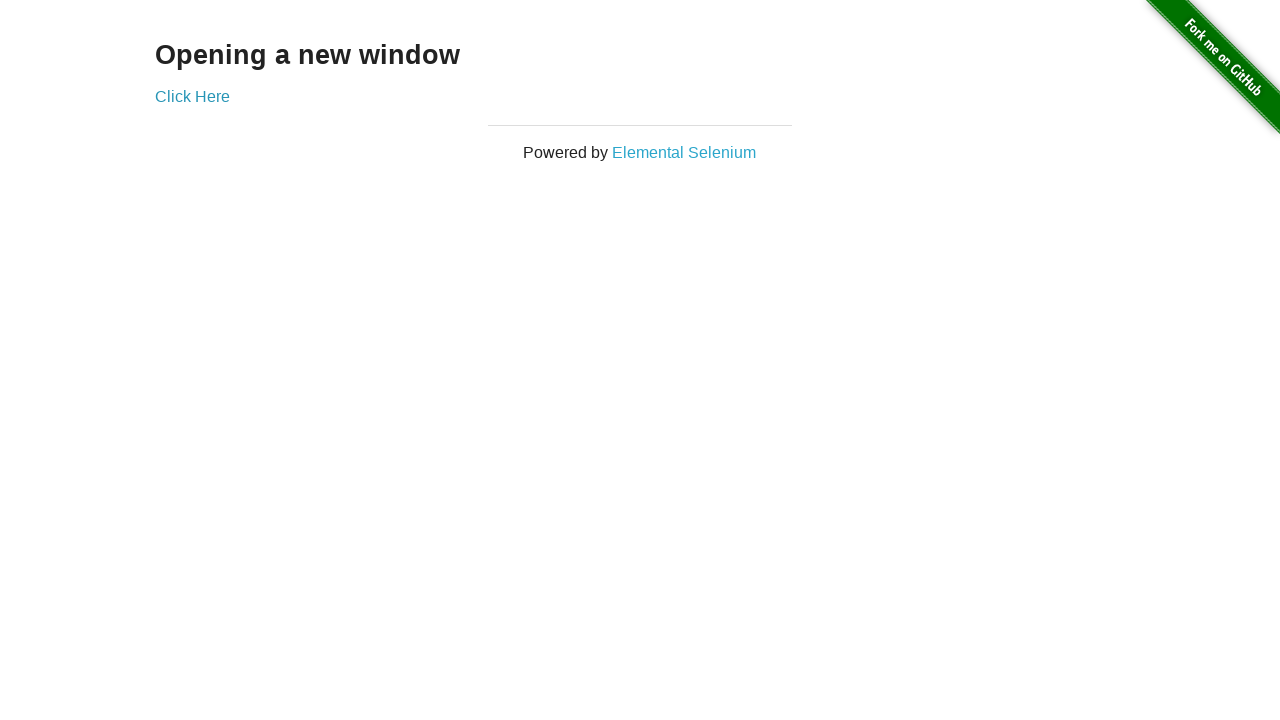